Tests checkbox functionality by navigating to checkboxes page and unchecking a checked checkbox

Starting URL: https://practice.cydeo.com/

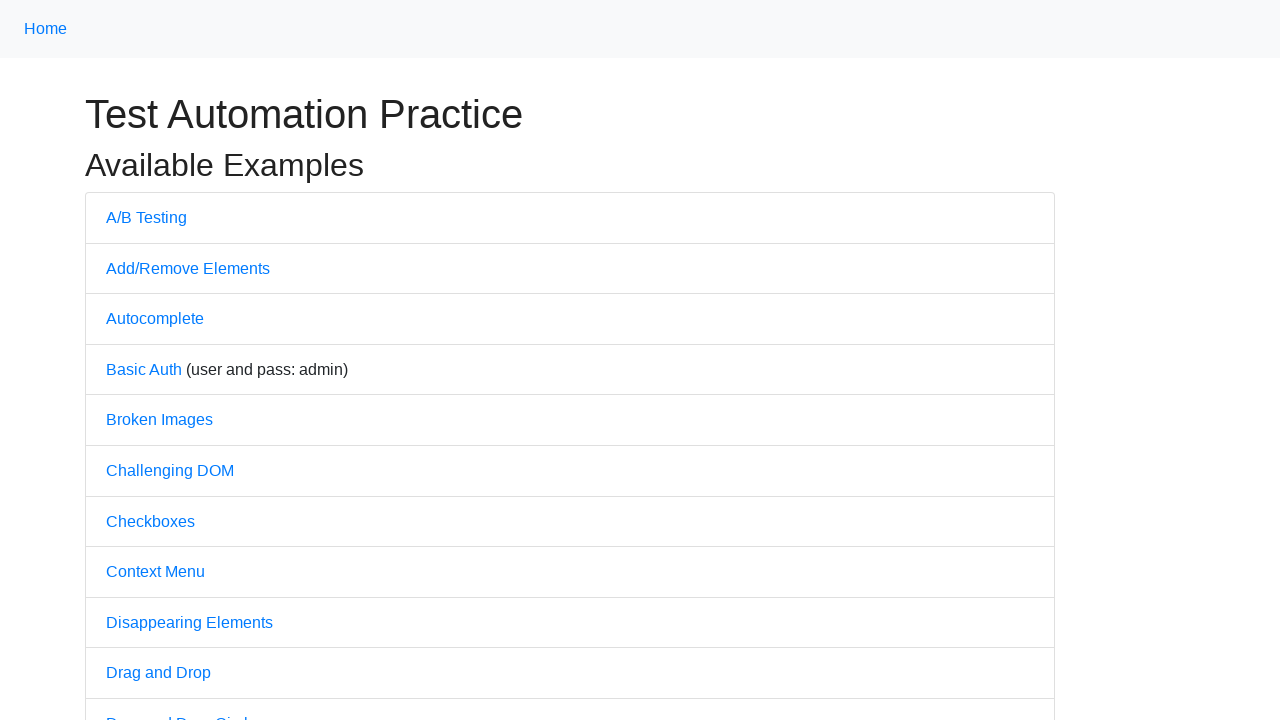

Clicked on Checkboxes link to navigate to checkboxes page at (150, 521) on text='Checkboxes'
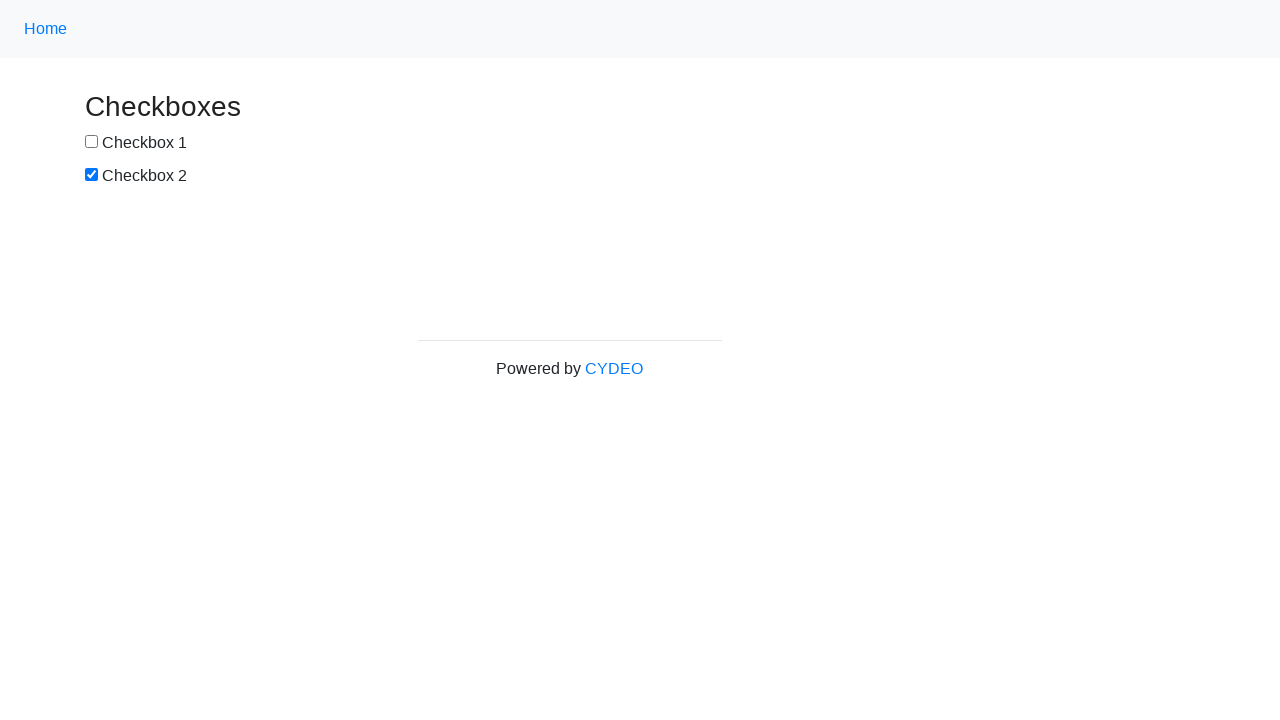

Unchecked the second checkbox (box2) at (92, 175) on #box2
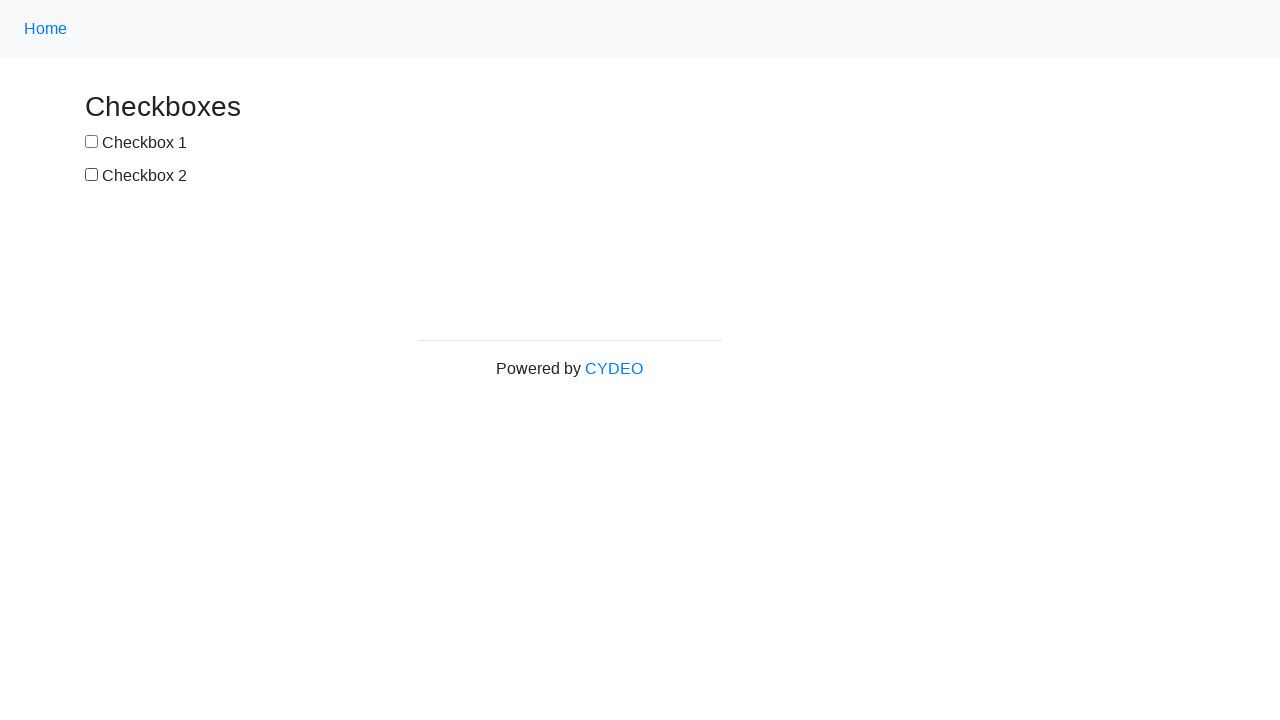

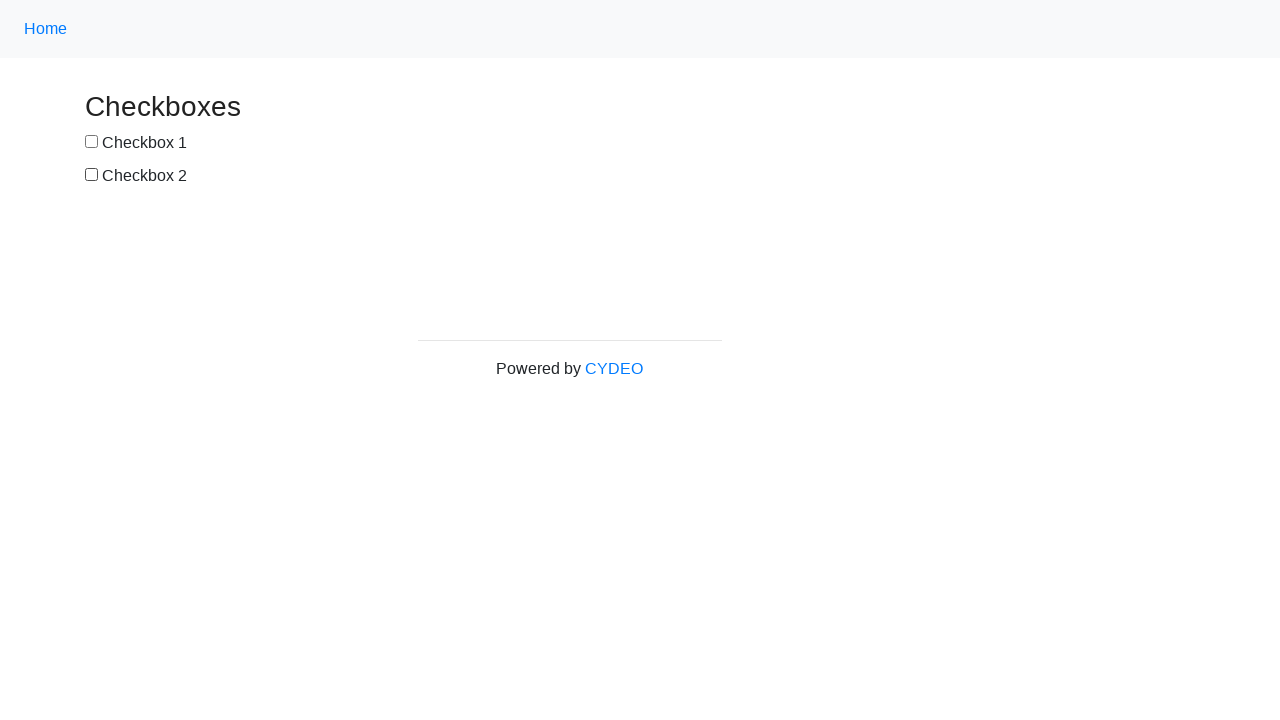